Tests table sorting functionality by clicking on the first column header and verifying that the items are sorted alphabetically

Starting URL: https://rahulshettyacademy.com/seleniumPractise/#/offers

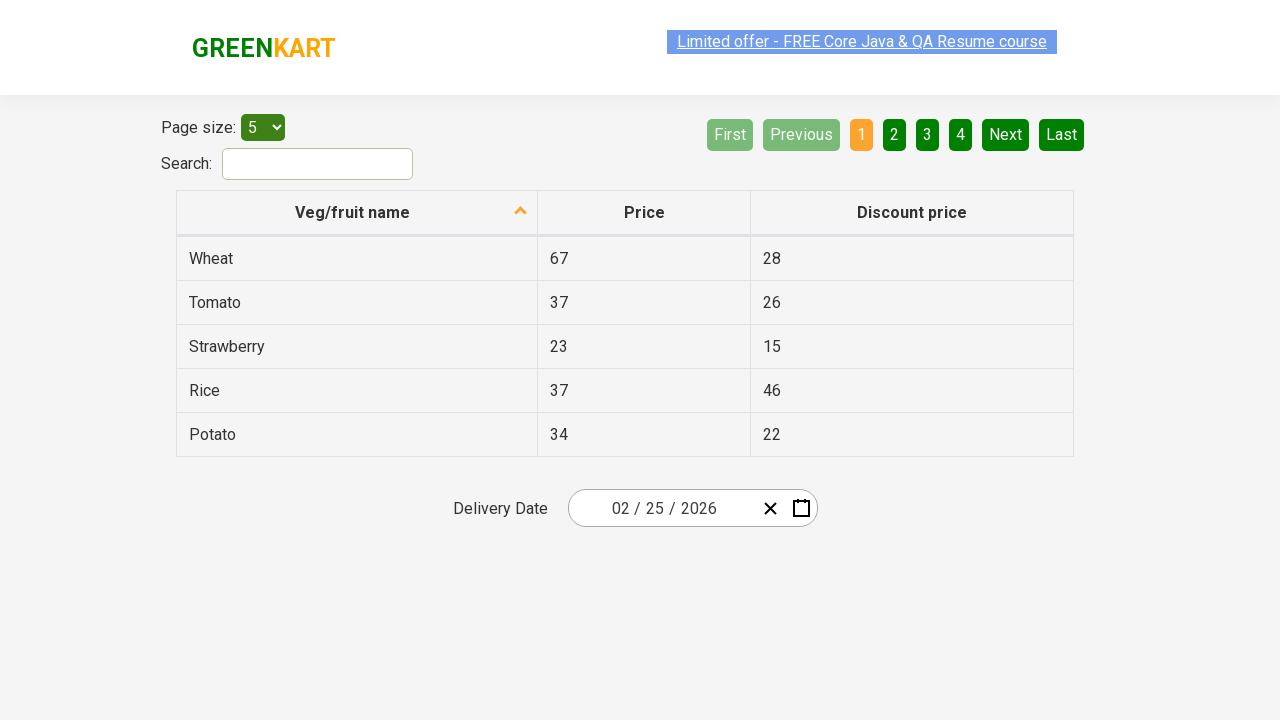

Clicked first column header to initiate sorting at (357, 213) on th:nth-child(1)
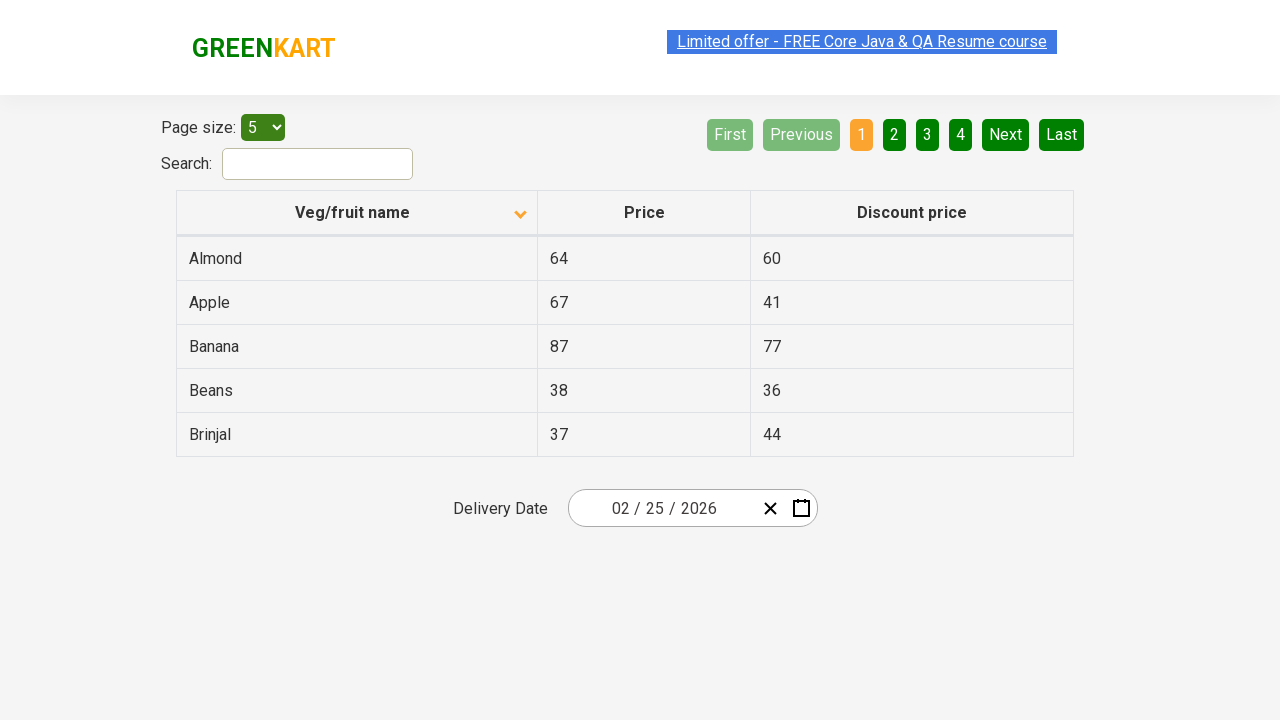

Waited 500ms for table to be sorted
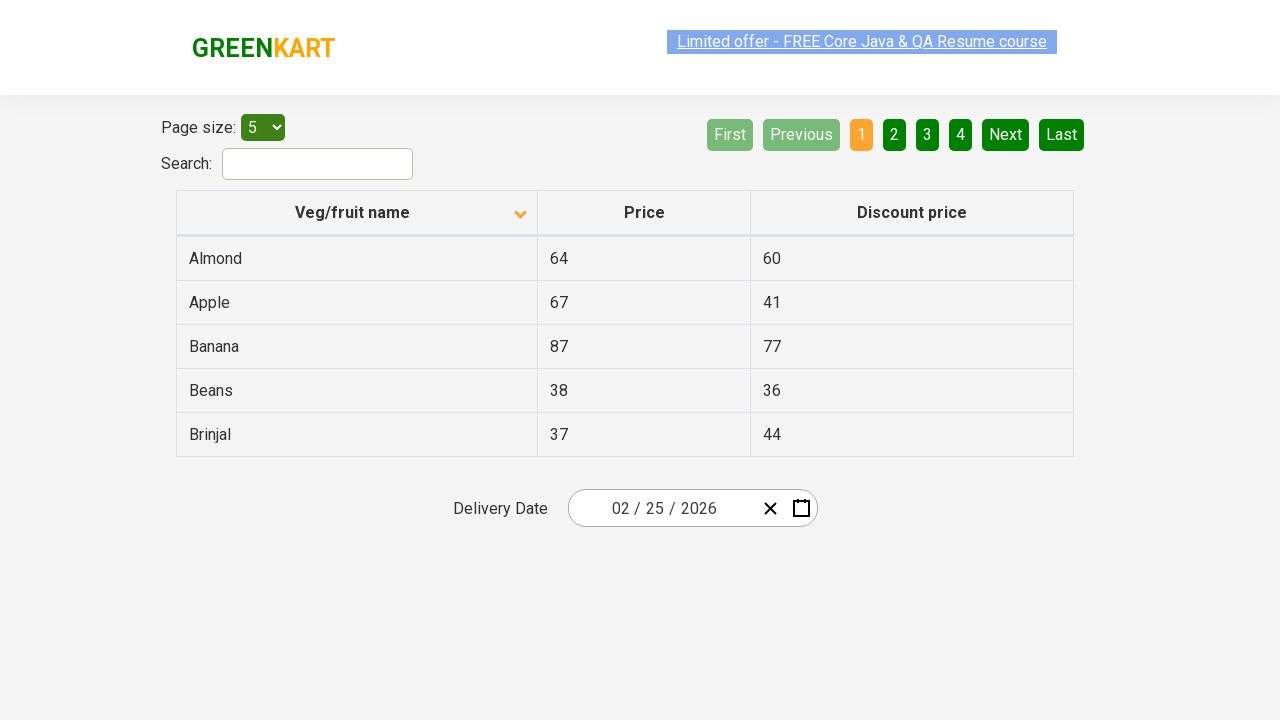

Retrieved all vegetable names from first column
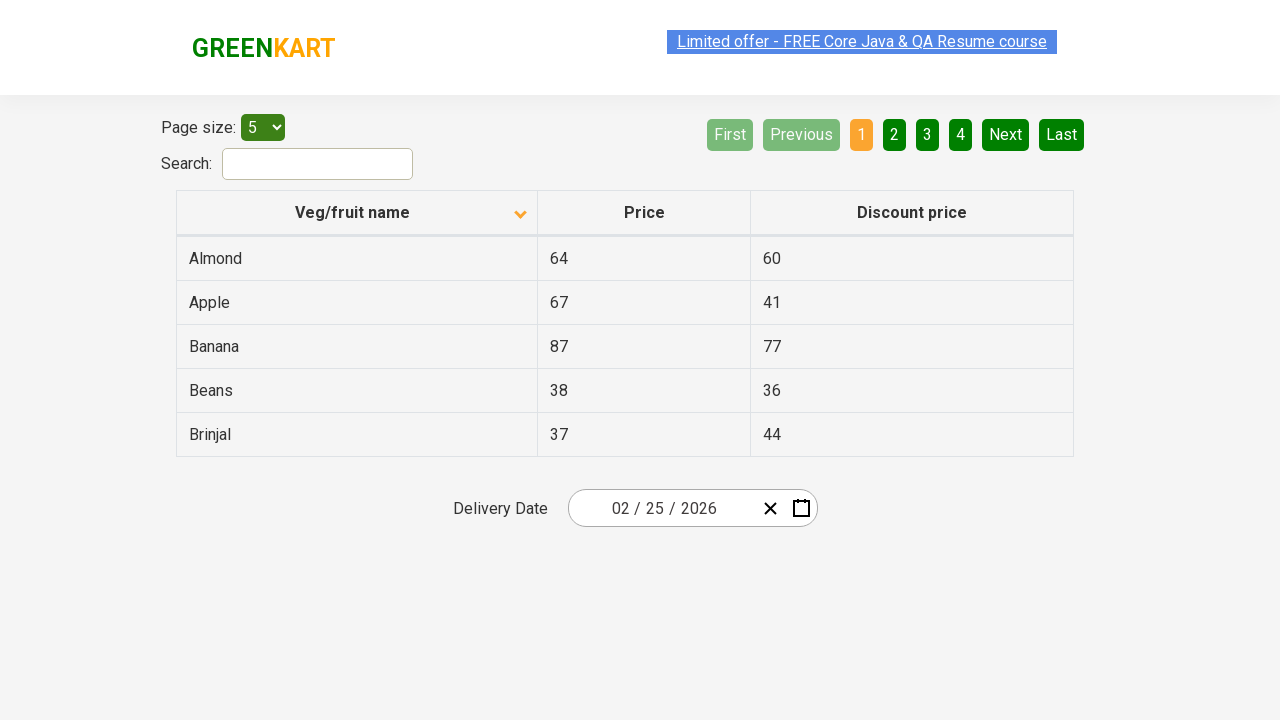

Verified that vegetables list is sorted alphabetically
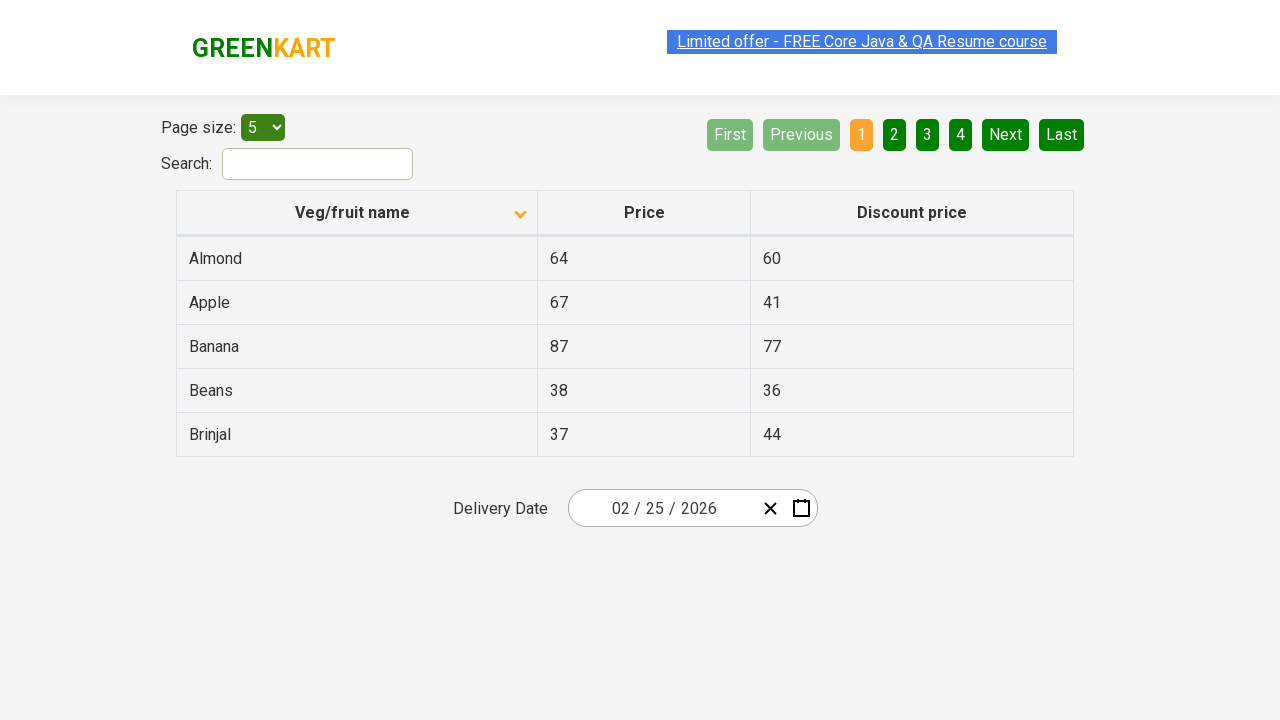

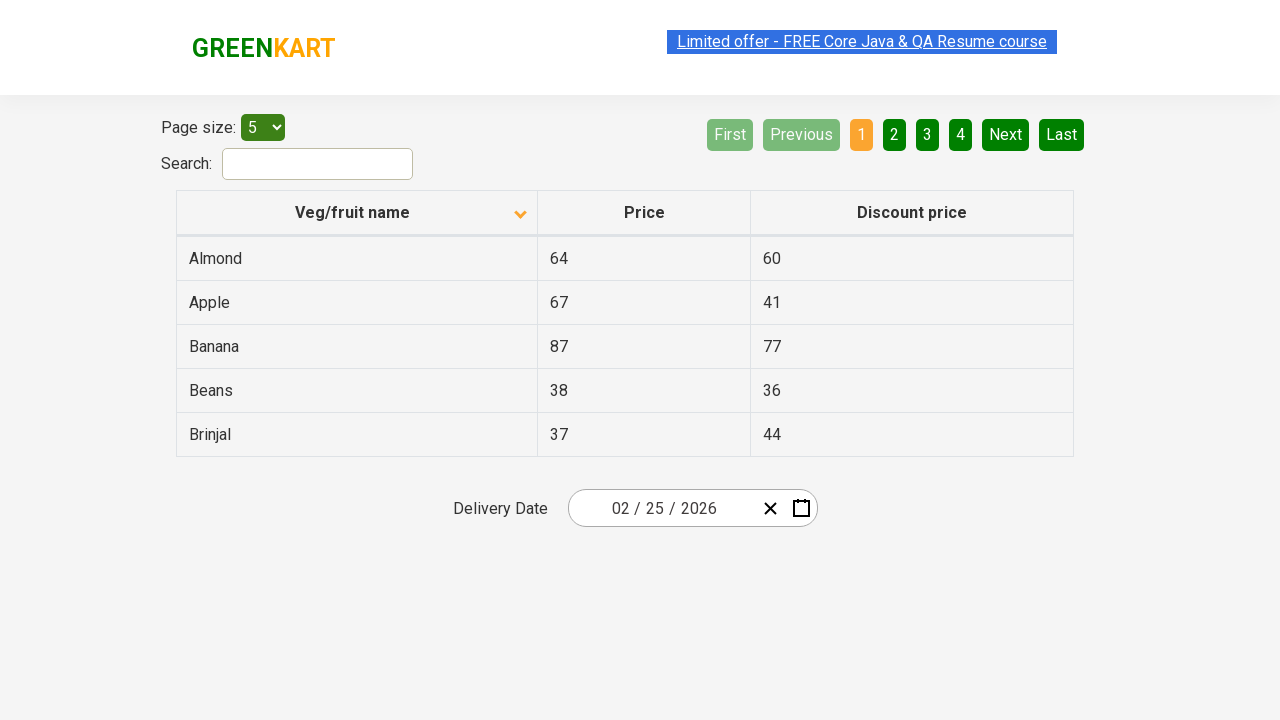